Tests checkbox functionality by verifying initial unchecked state, checking the checkbox, and then unchecking it again

Starting URL: https://rahulshettyacademy.com/AutomationPractice/

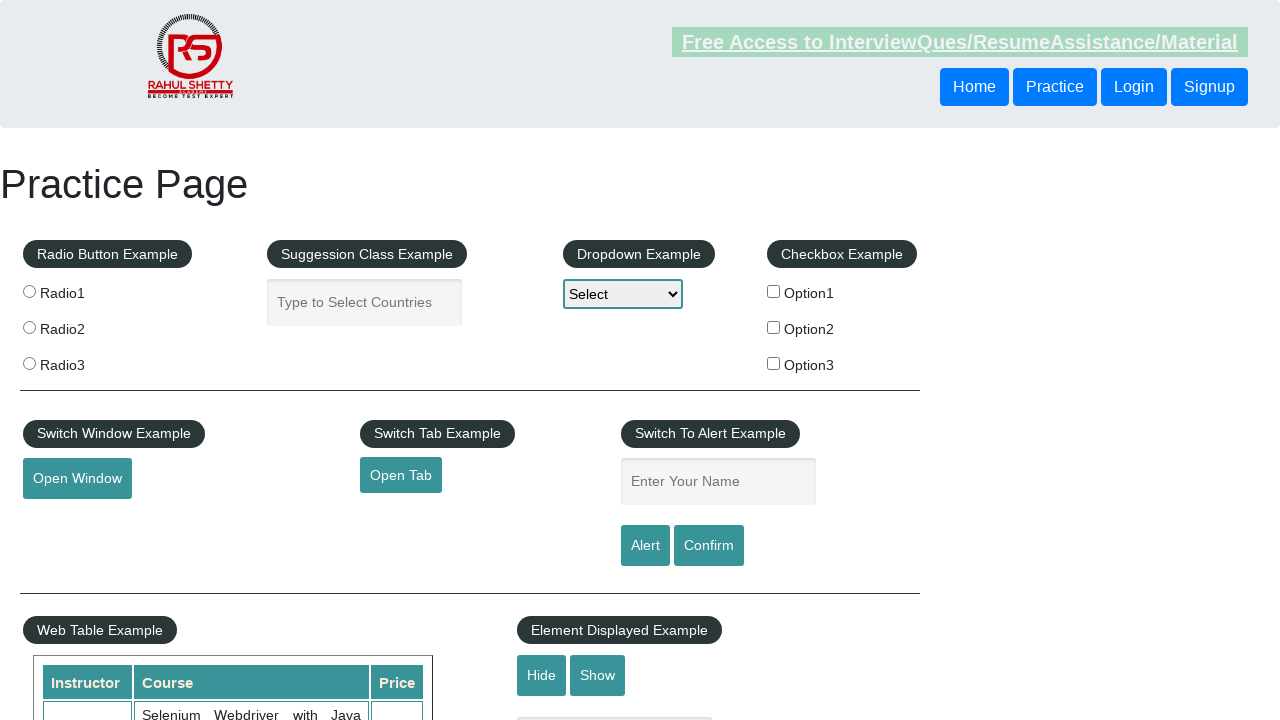

Verified checkbox #checkBoxOption1 is initially unchecked
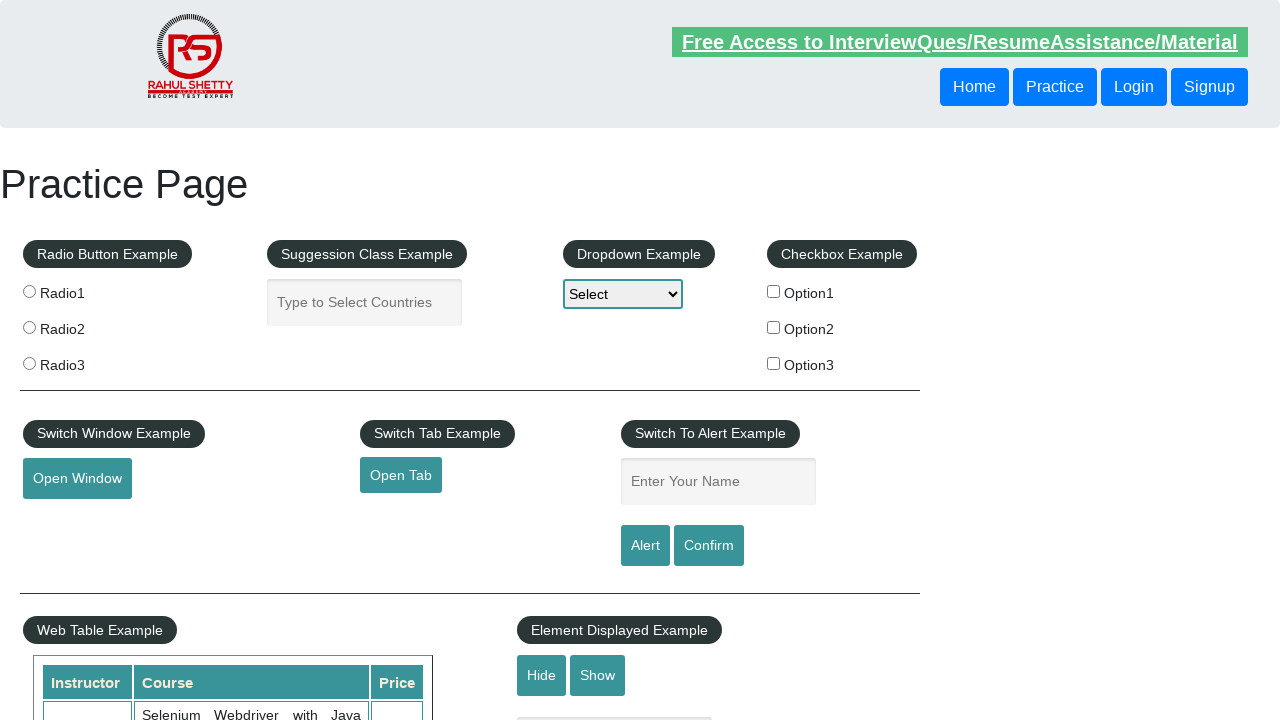

Clicked checkbox #checkBoxOption1 to check it at (774, 291) on #checkBoxOption1
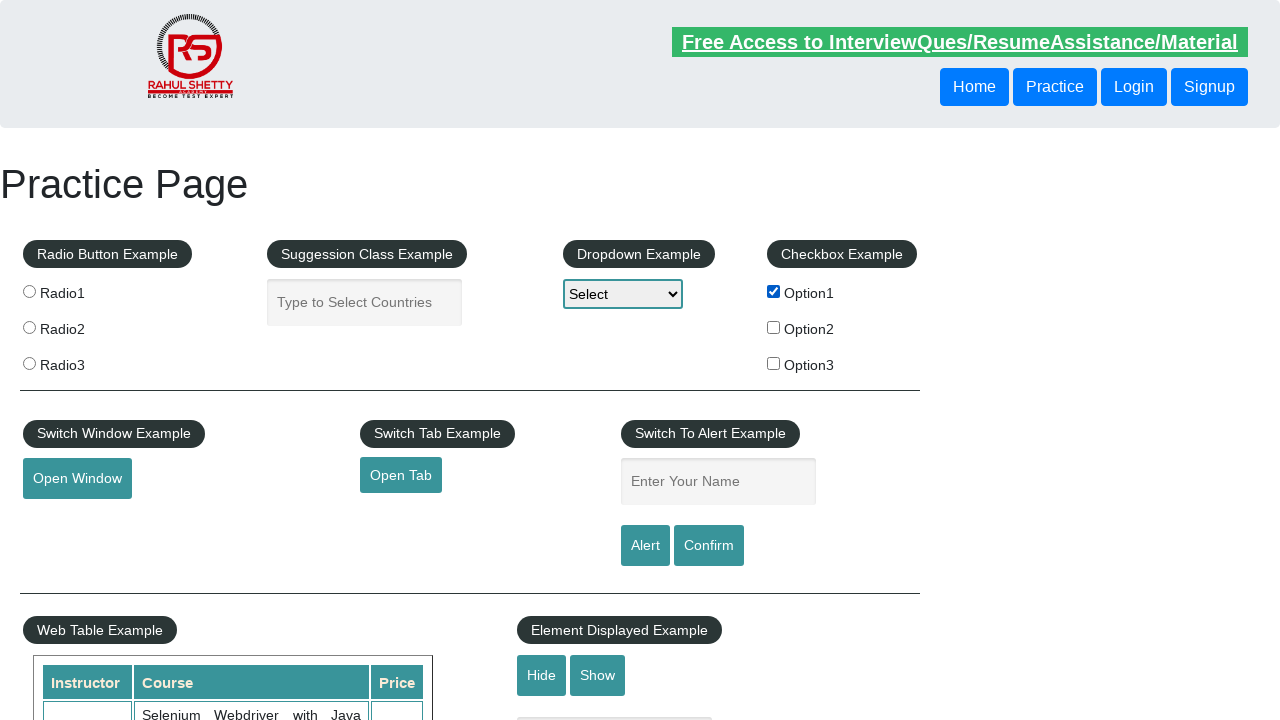

Verified checkbox #checkBoxOption1 is now checked
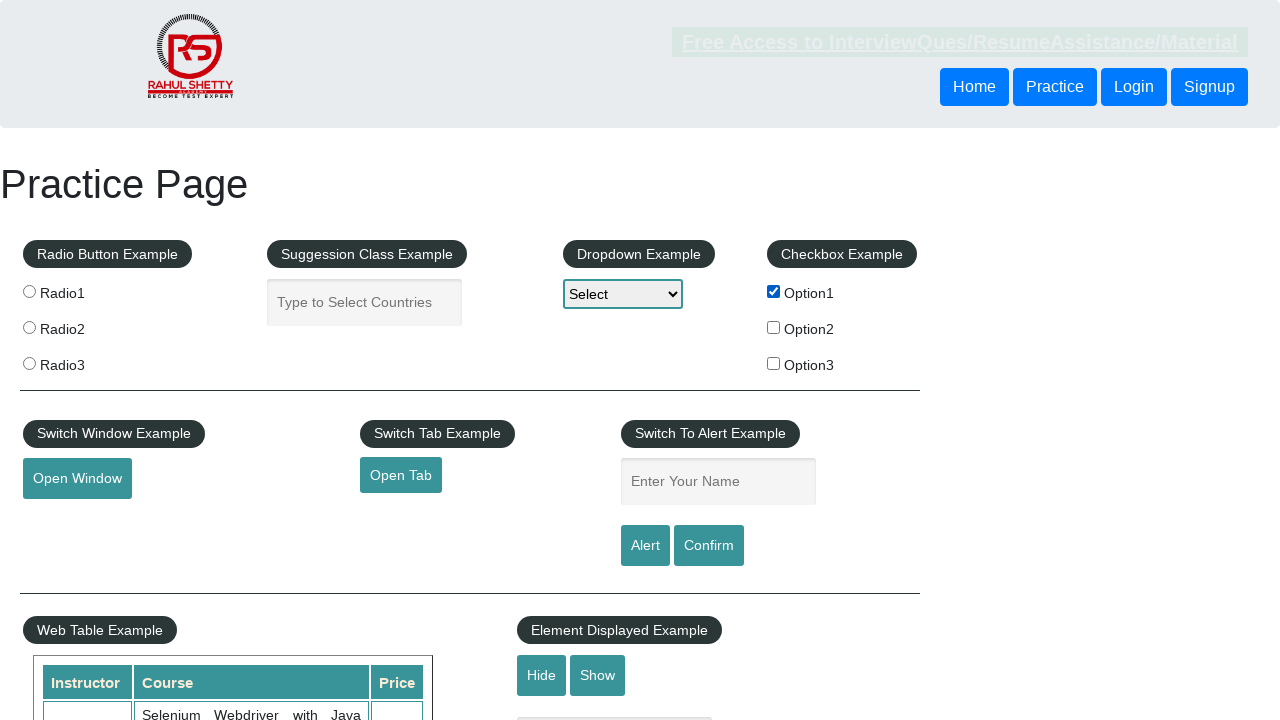

Clicked checkbox #checkBoxOption1 to uncheck it at (774, 291) on #checkBoxOption1
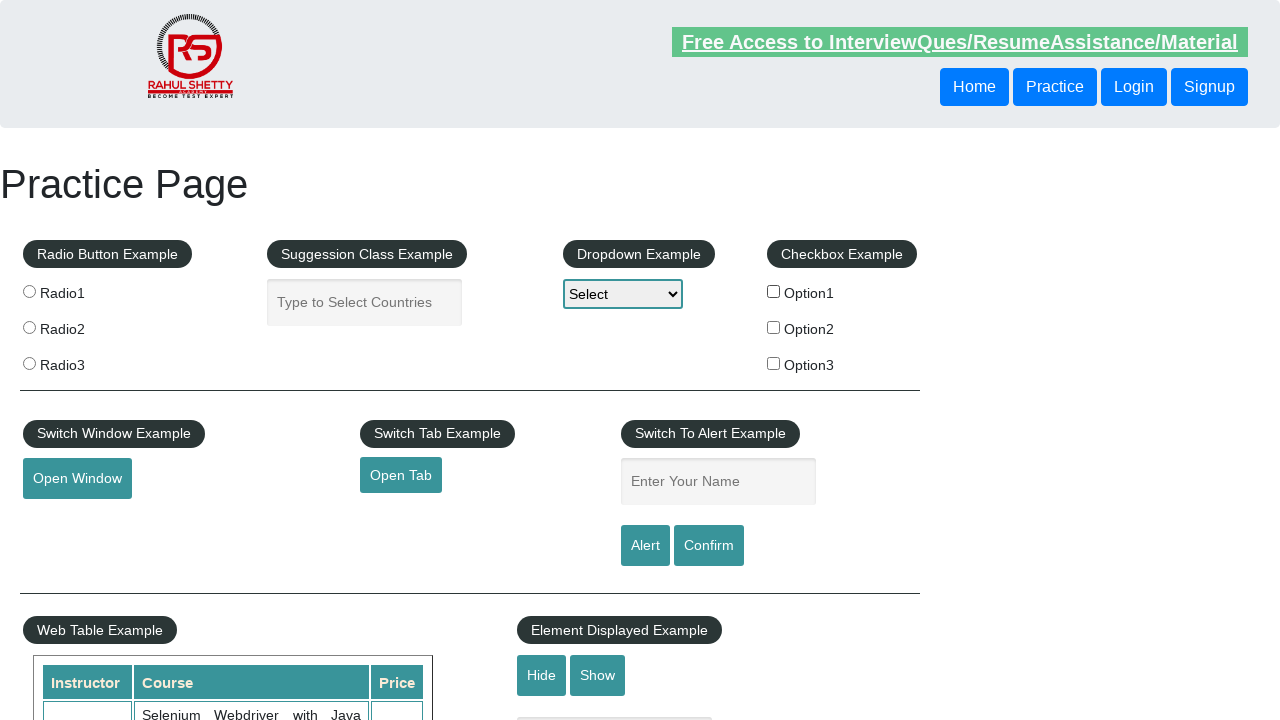

Verified checkbox #checkBoxOption1 is unchecked again
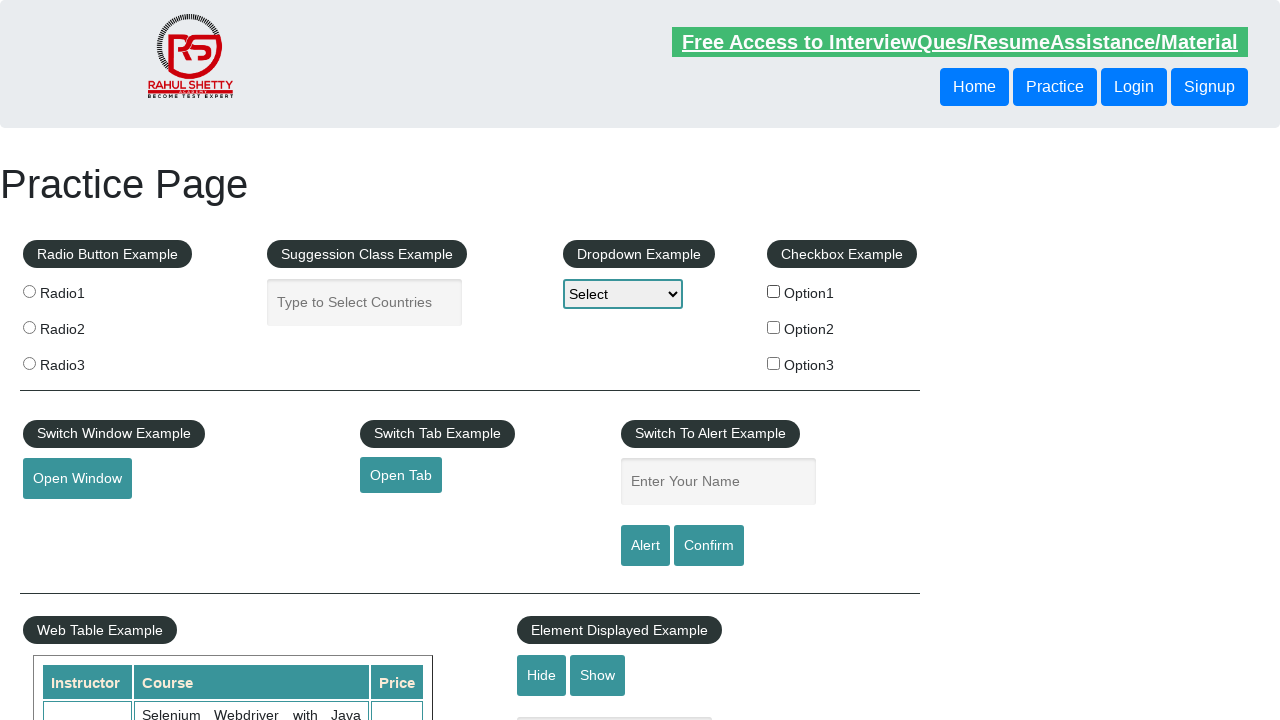

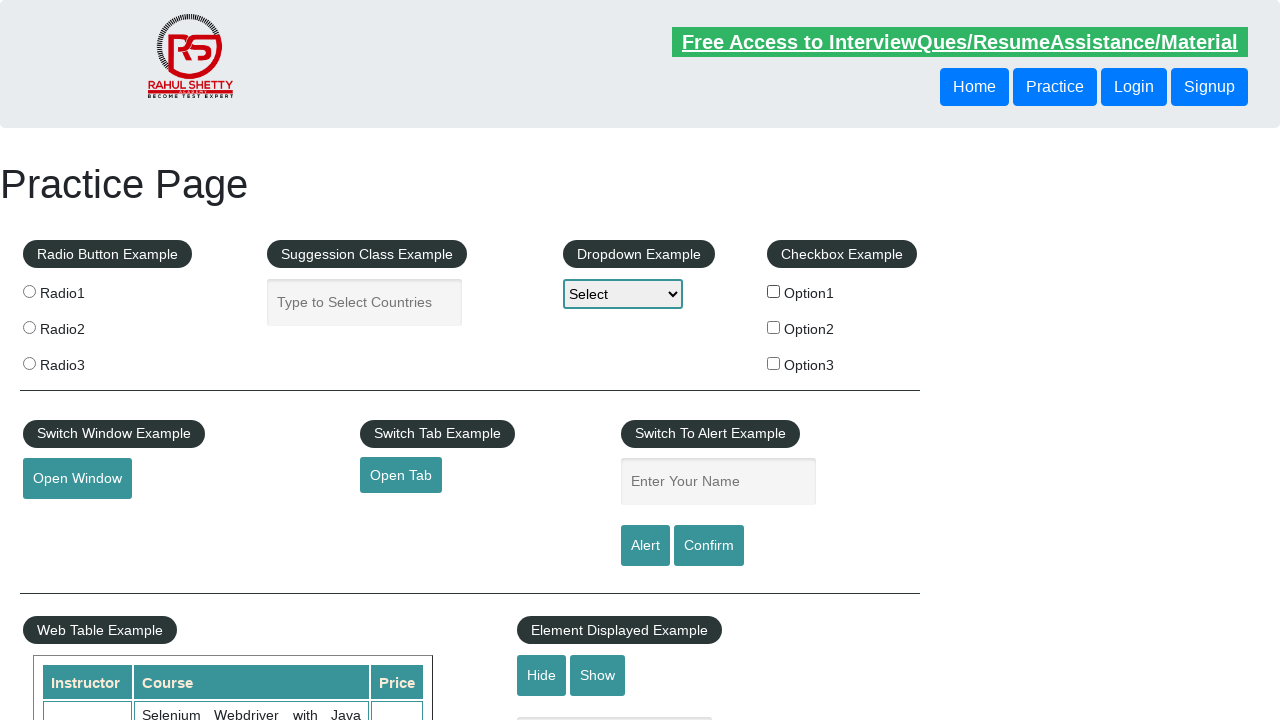